Tests navigation to nested frames page and switching between iframe contexts to access content within the middle frame

Starting URL: https://the-internet.herokuapp.com

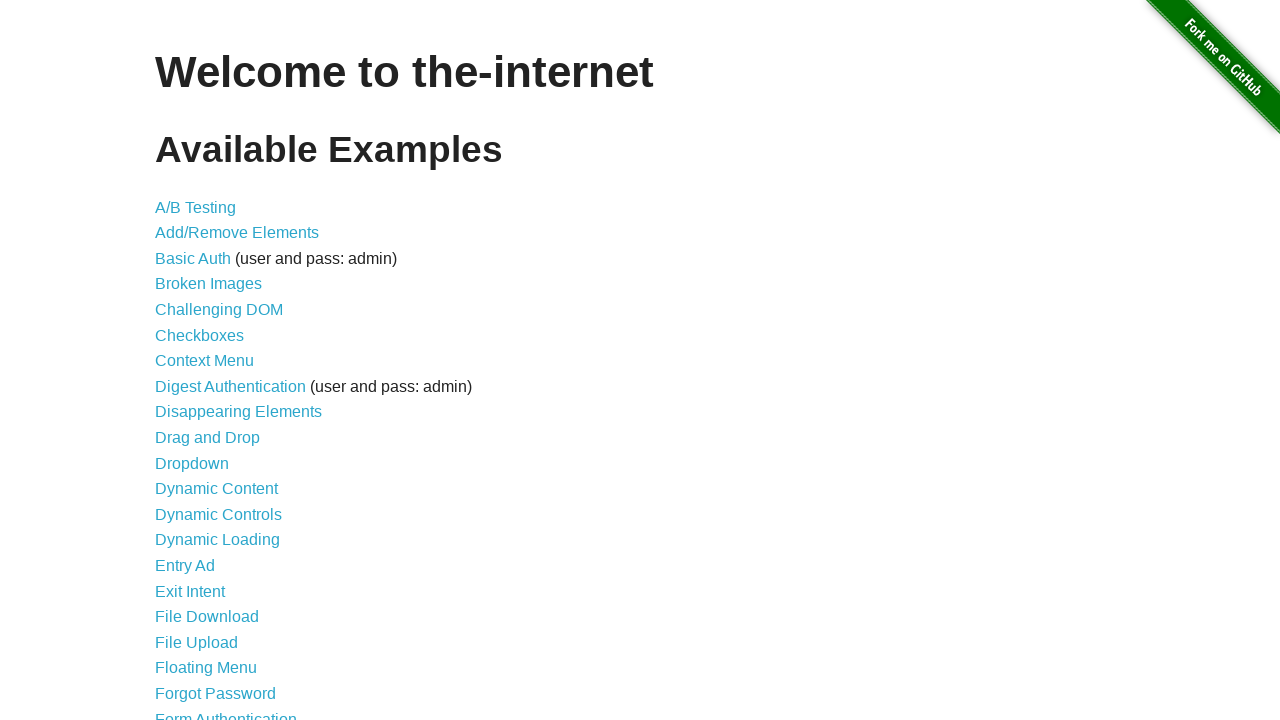

Clicked on the nested frames link at (210, 395) on a[href='/nested_frames']
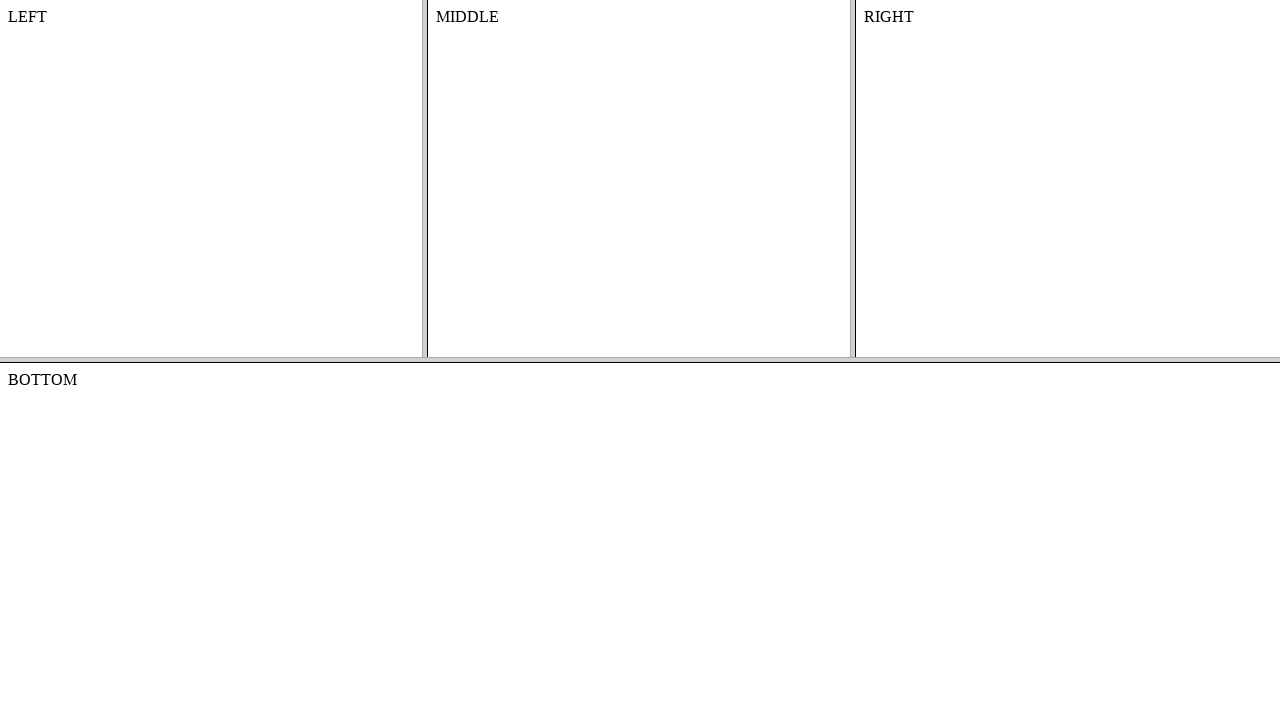

Located the top frame context
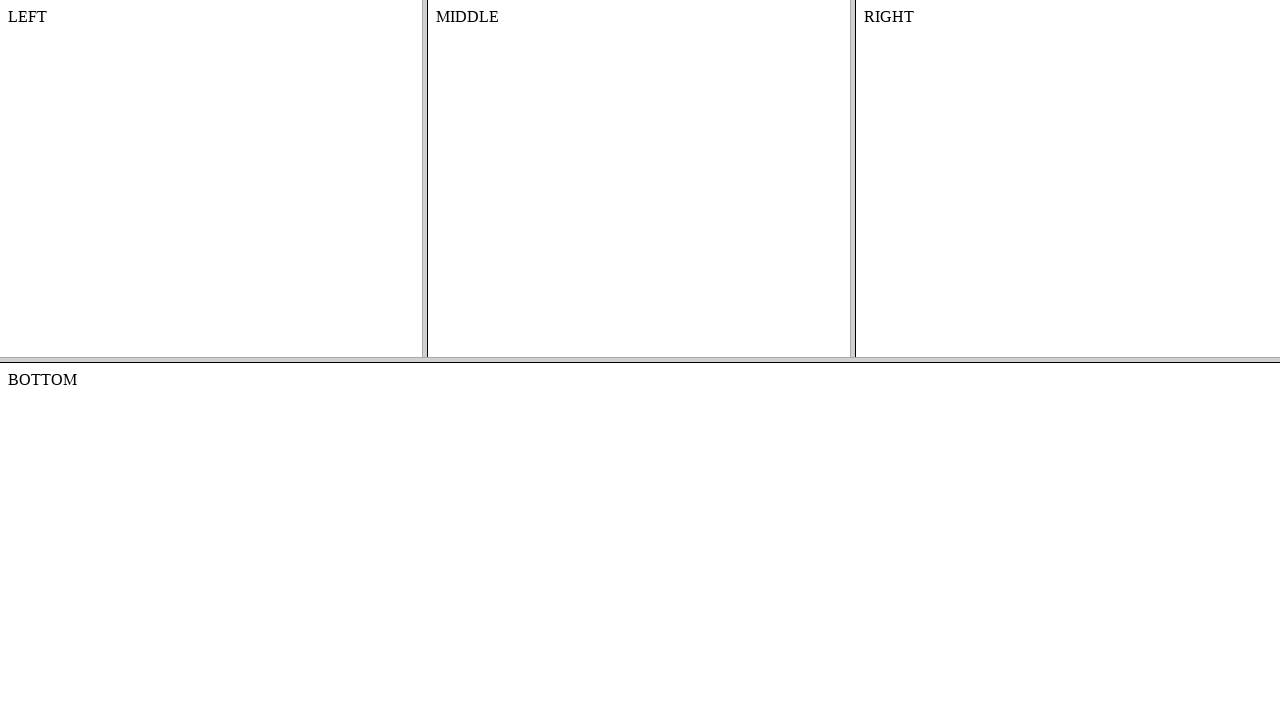

Located the middle frame nested within the top frame
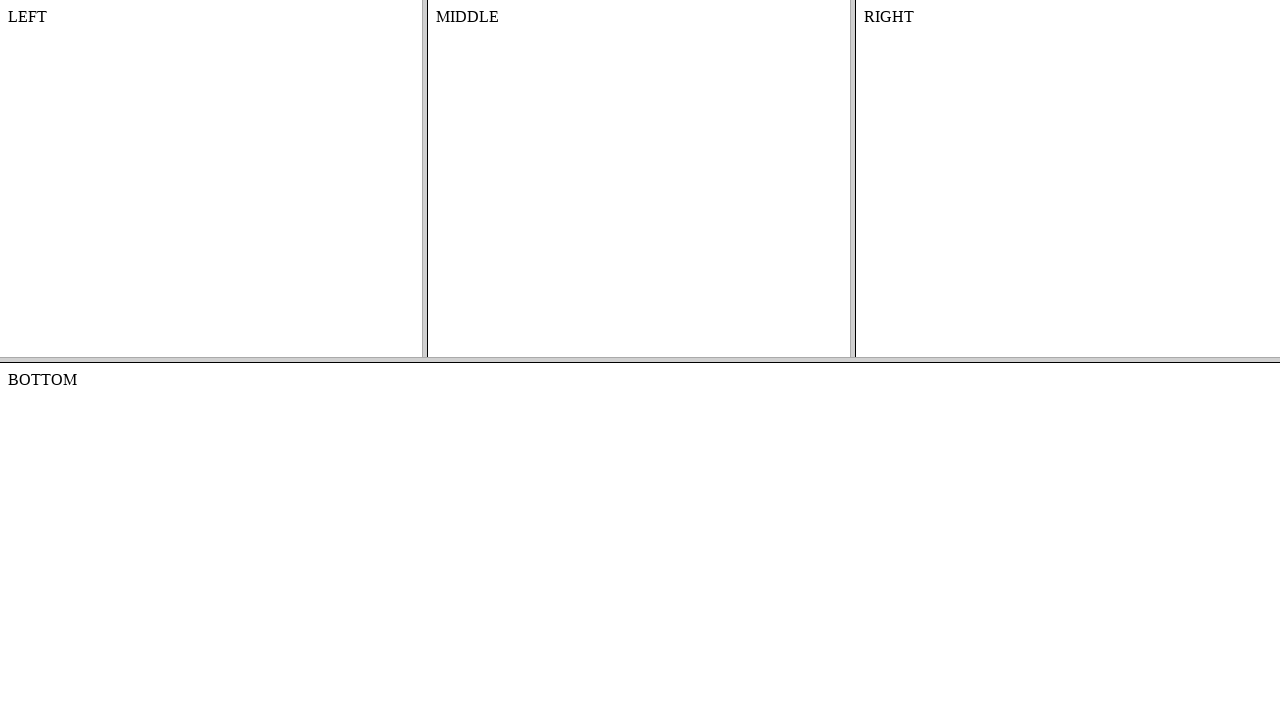

Content element within the middle frame loaded and is visible
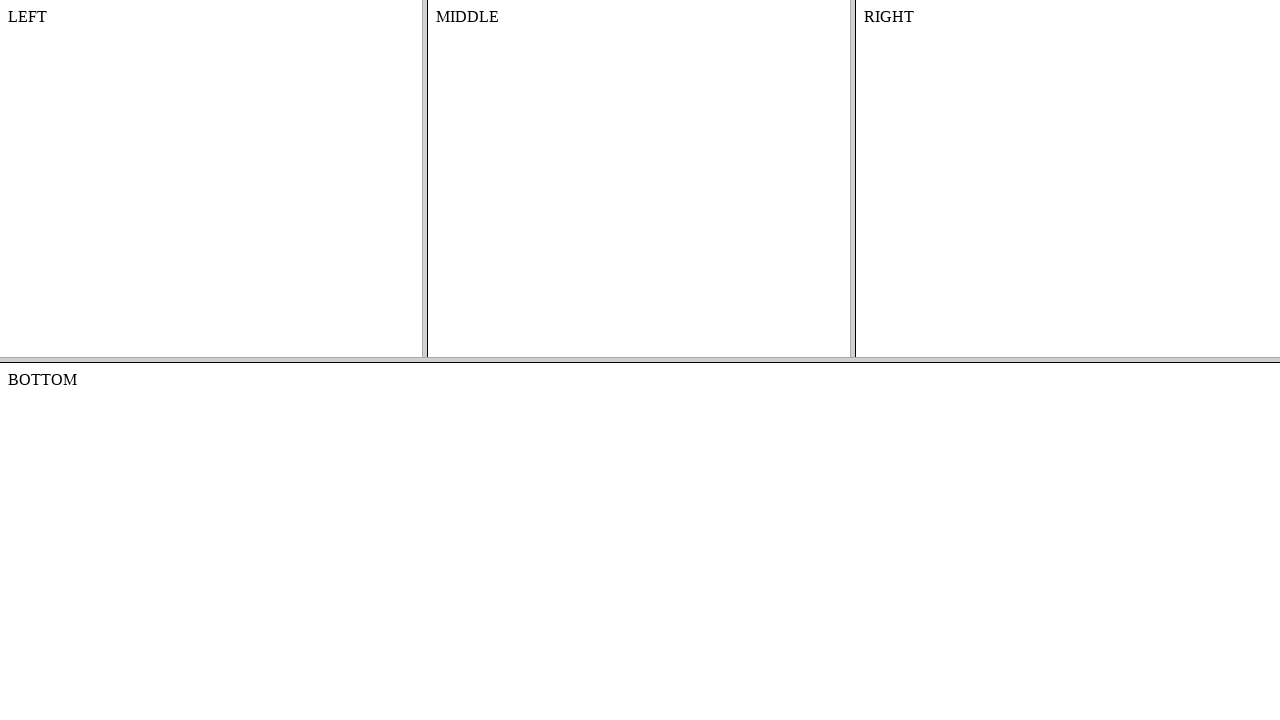

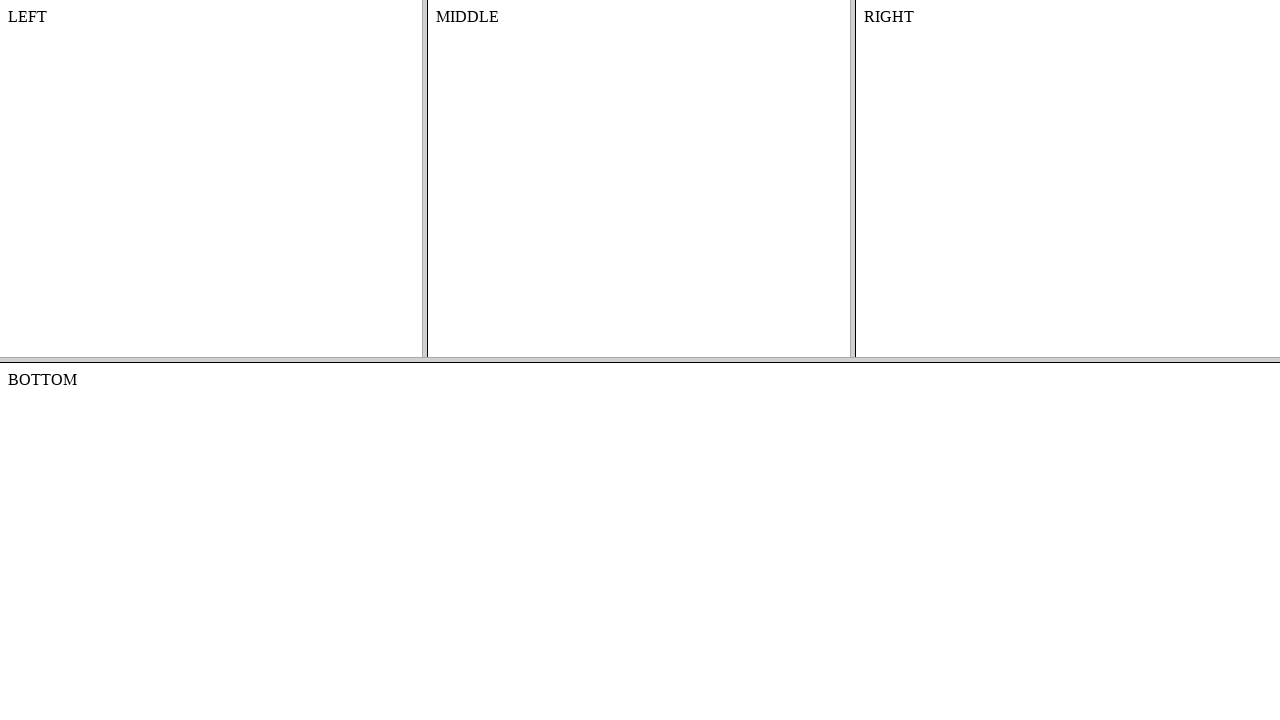